Tests drag and drop functionality by dragging element A to element B and verifying the positions swap

Starting URL: https://the-internet.herokuapp.com/drag_and_drop

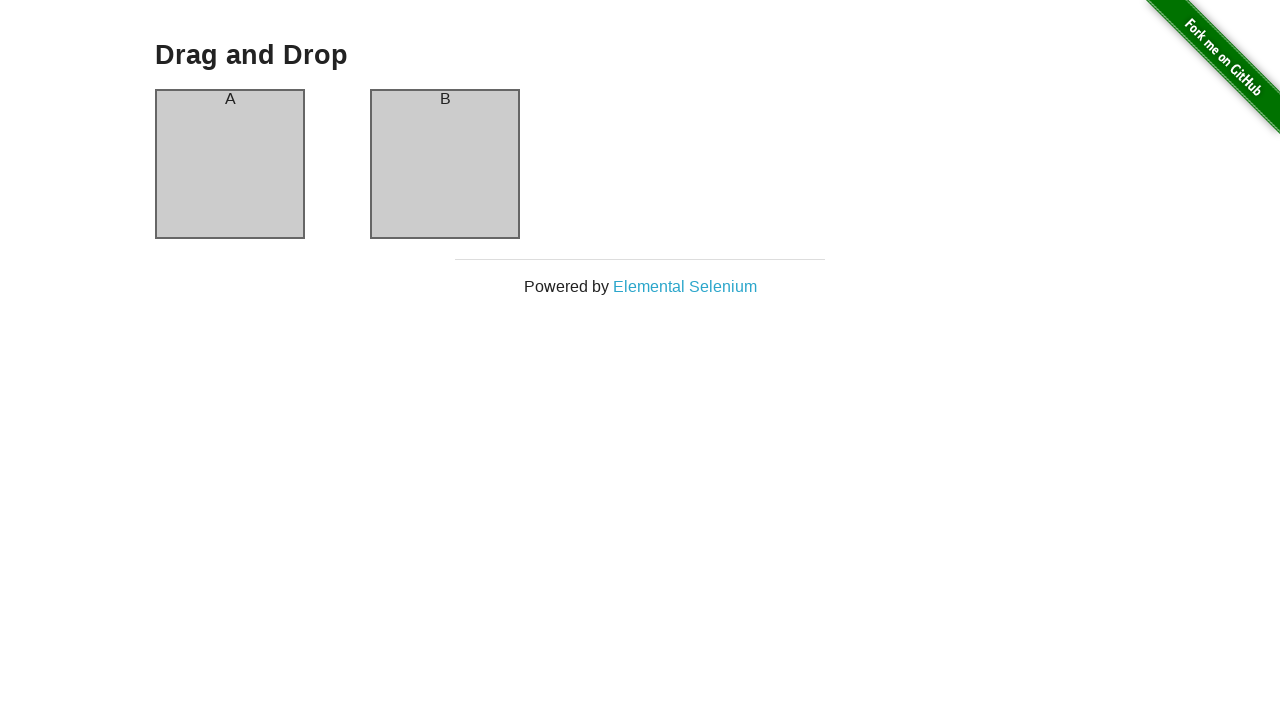

Waited for column A element to load
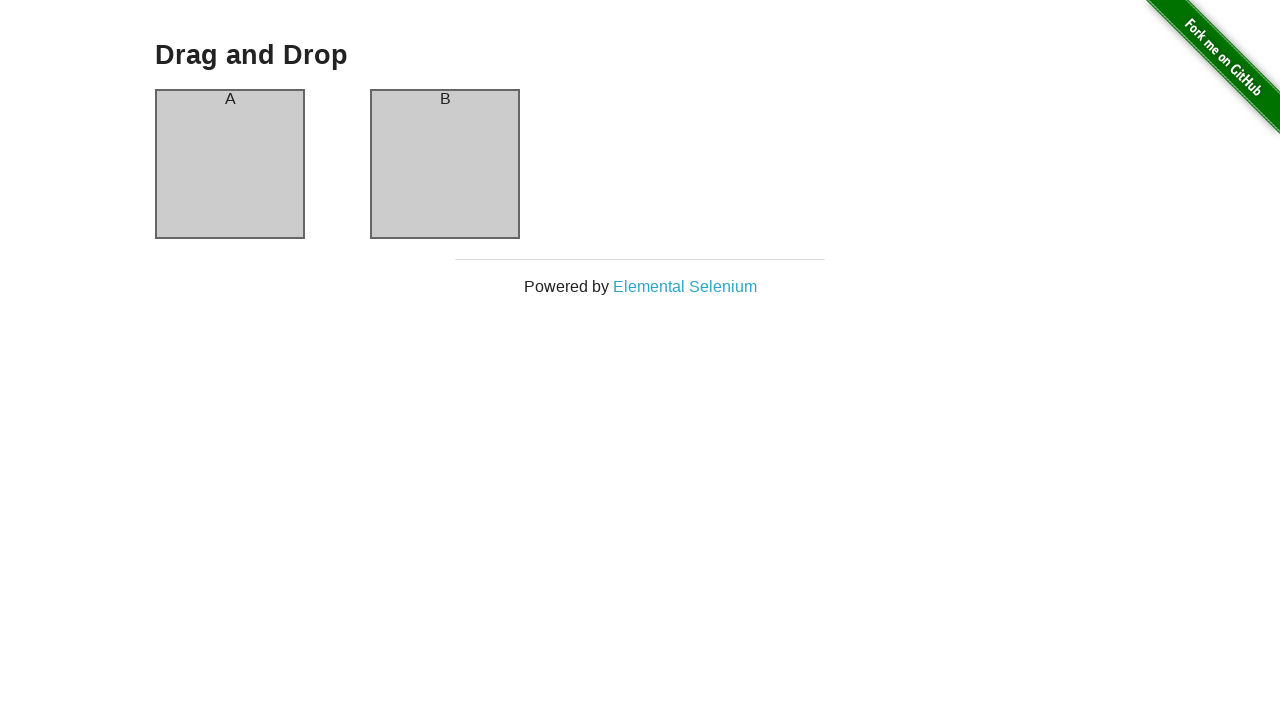

Verified column A header contains 'A'
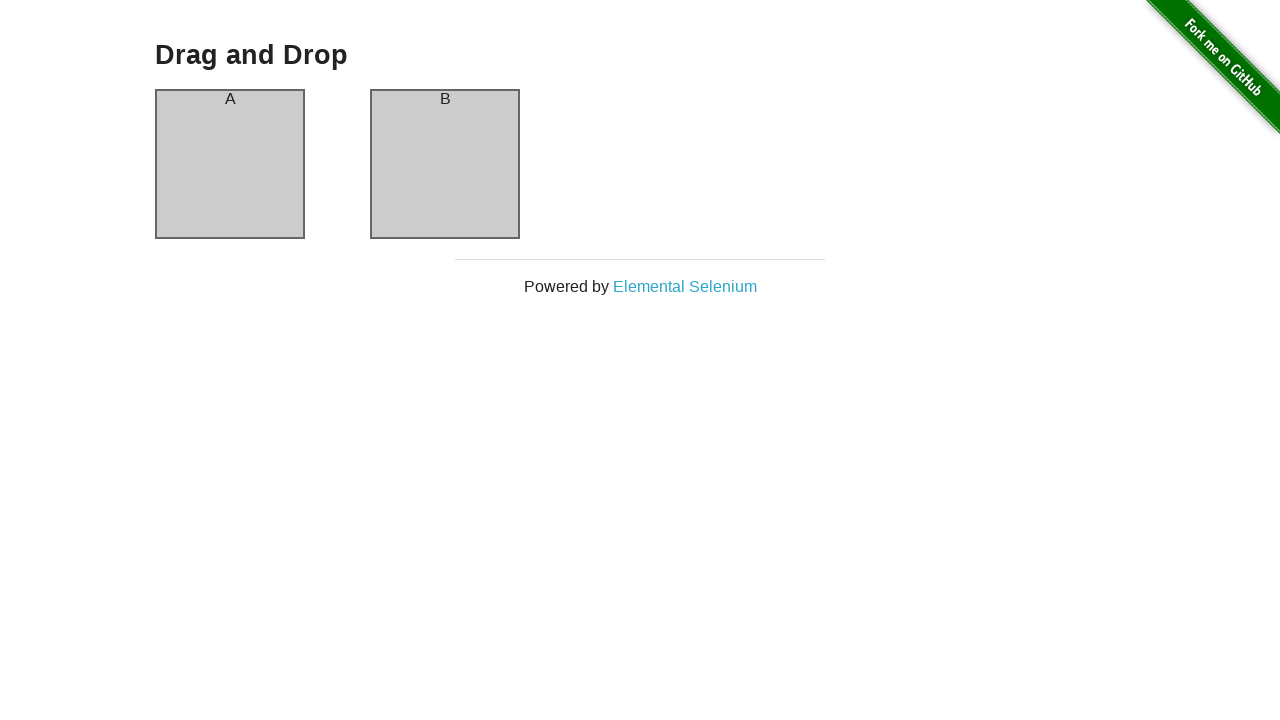

Verified column B header contains 'B'
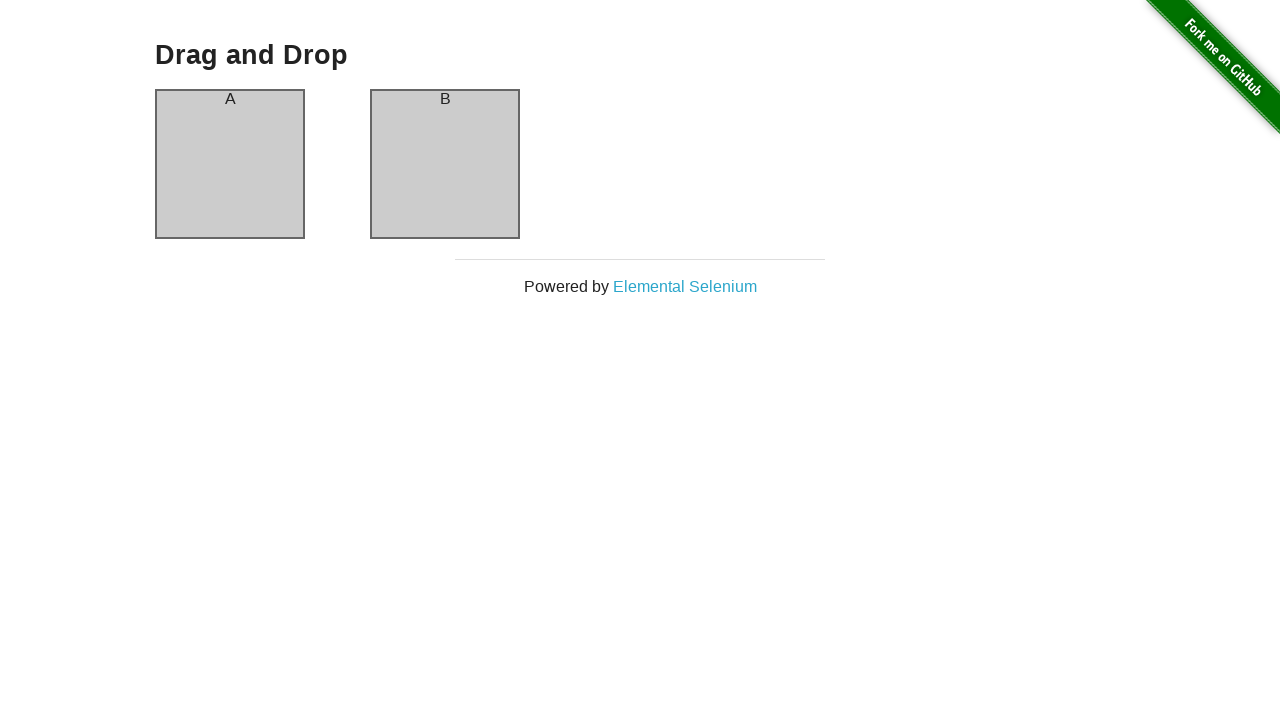

Dragged element A to element B at (445, 164)
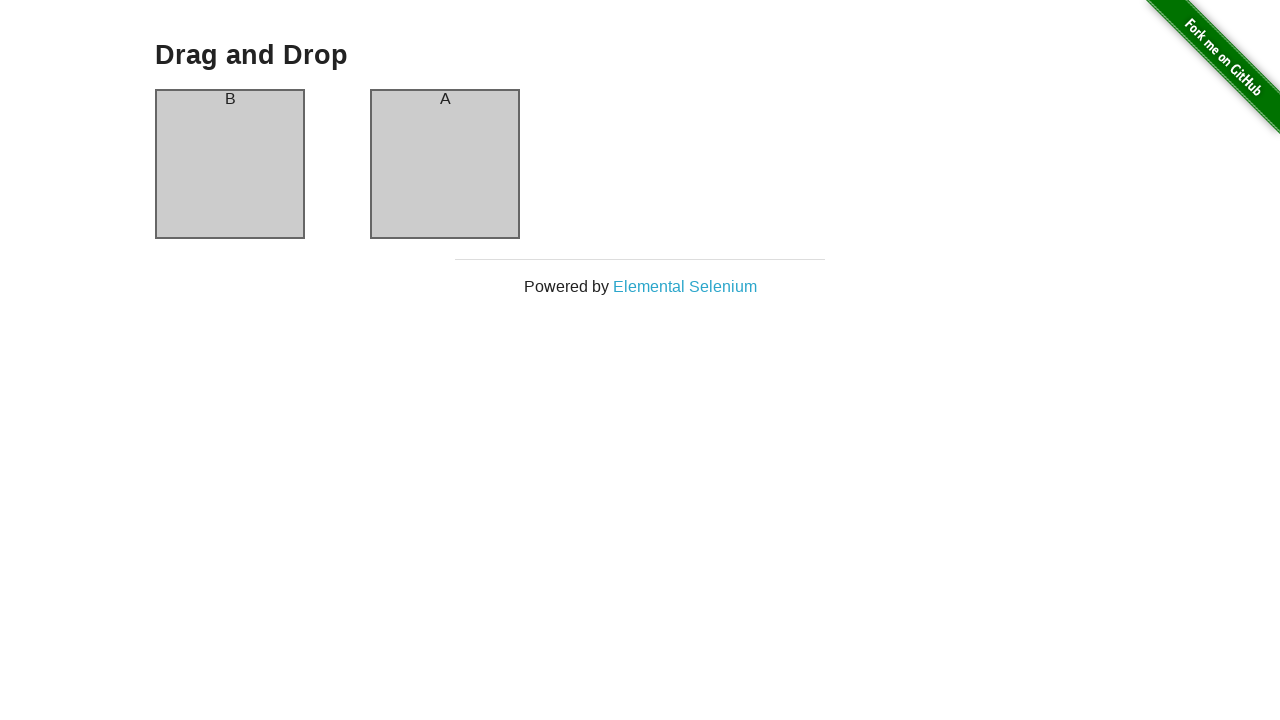

Verified column A header now contains 'B' after swap
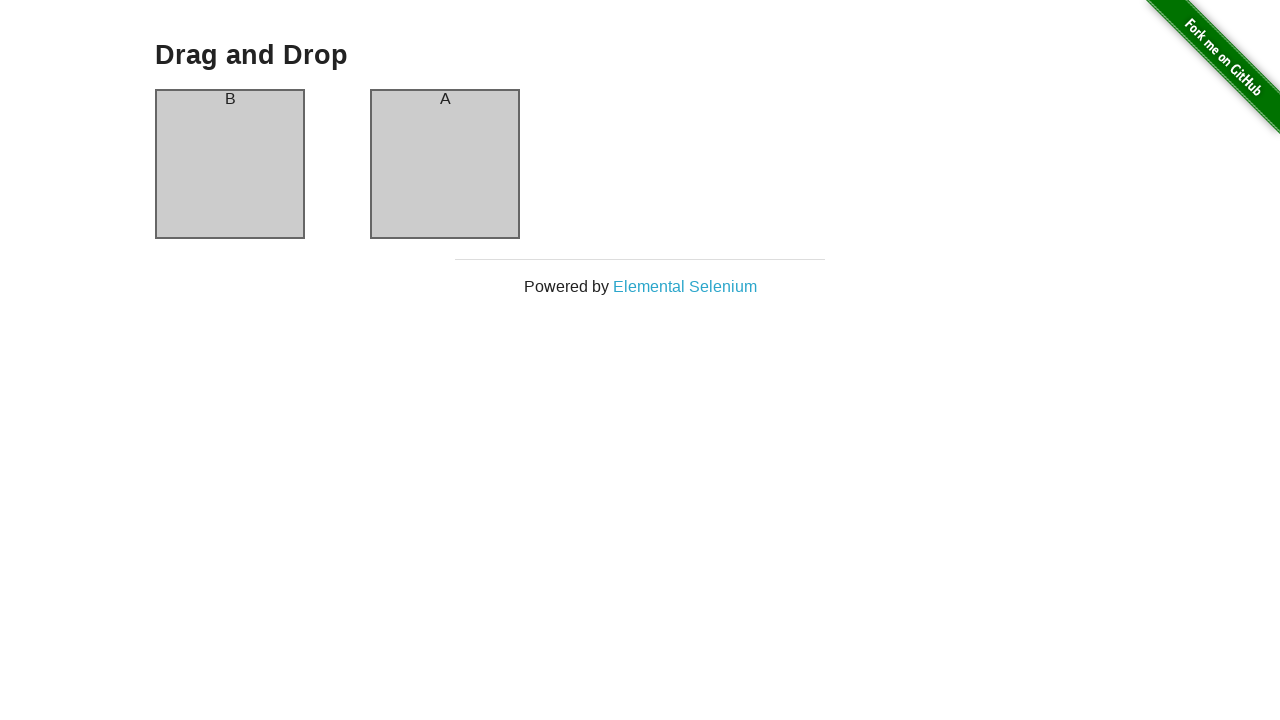

Verified column B header now contains 'A' after swap
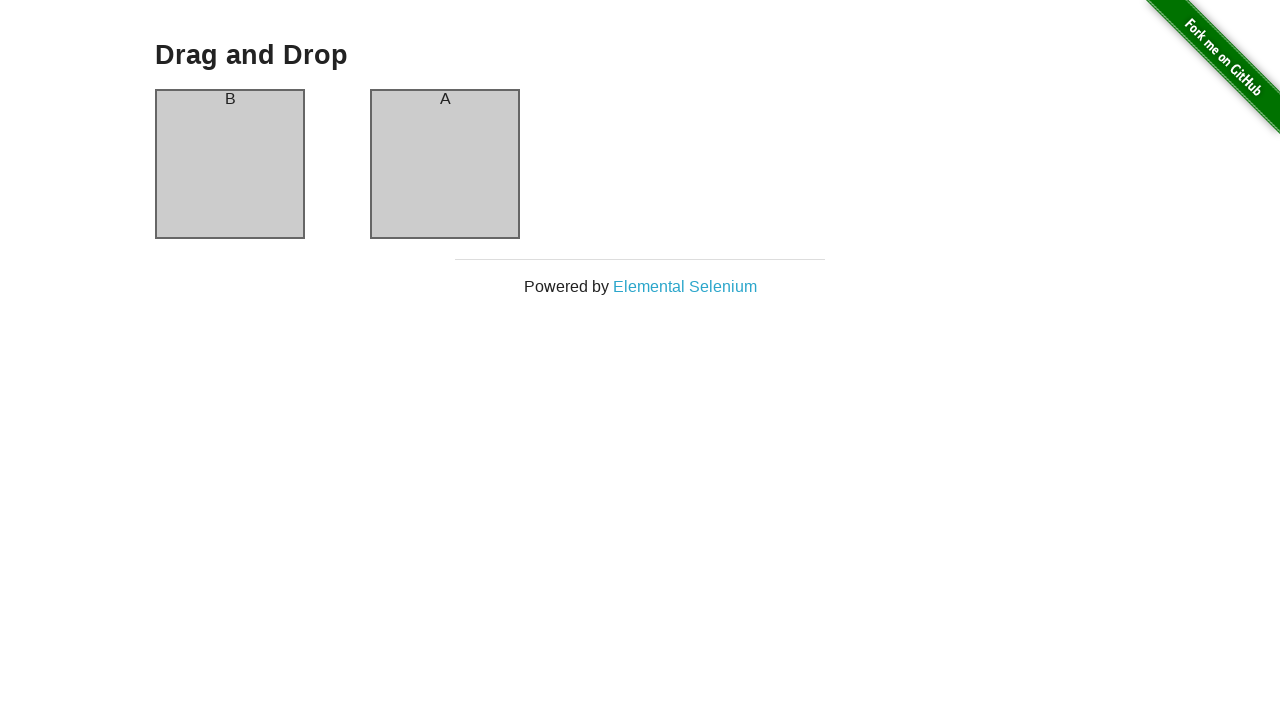

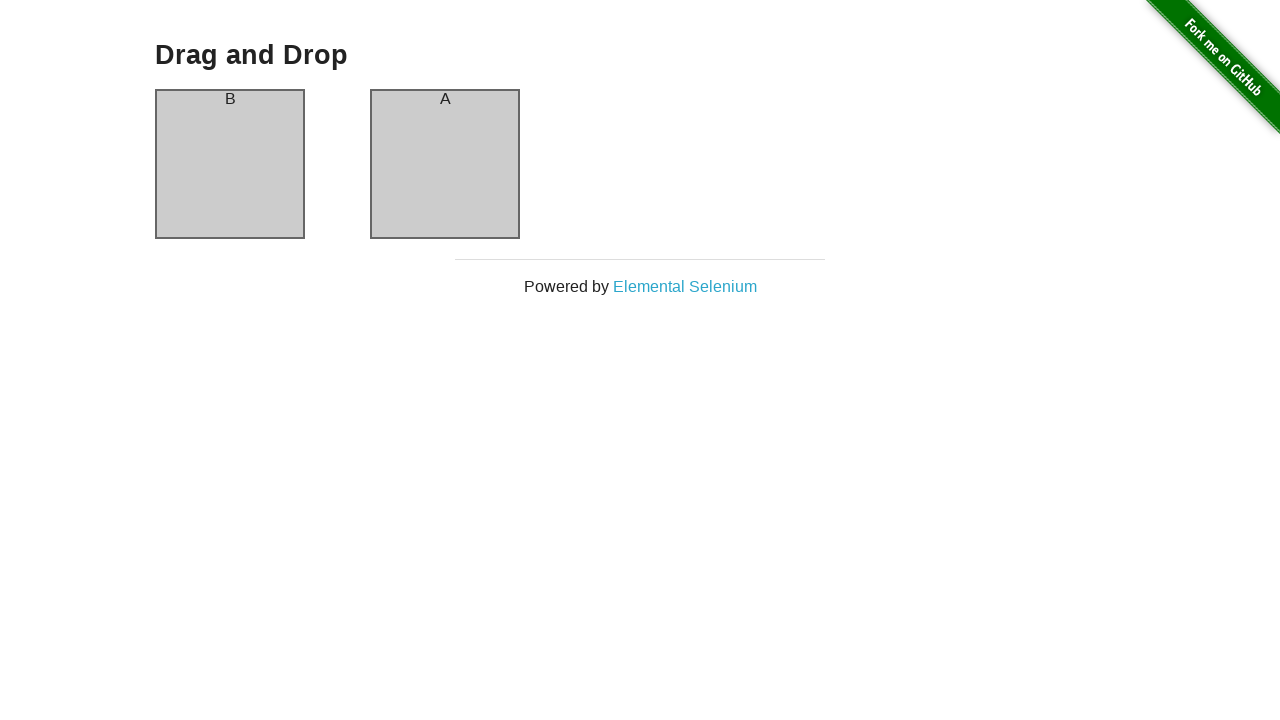